Navigates to Holland and Barrett website and maximizes the browser window

Starting URL: https://www.hollandandbarrett.com

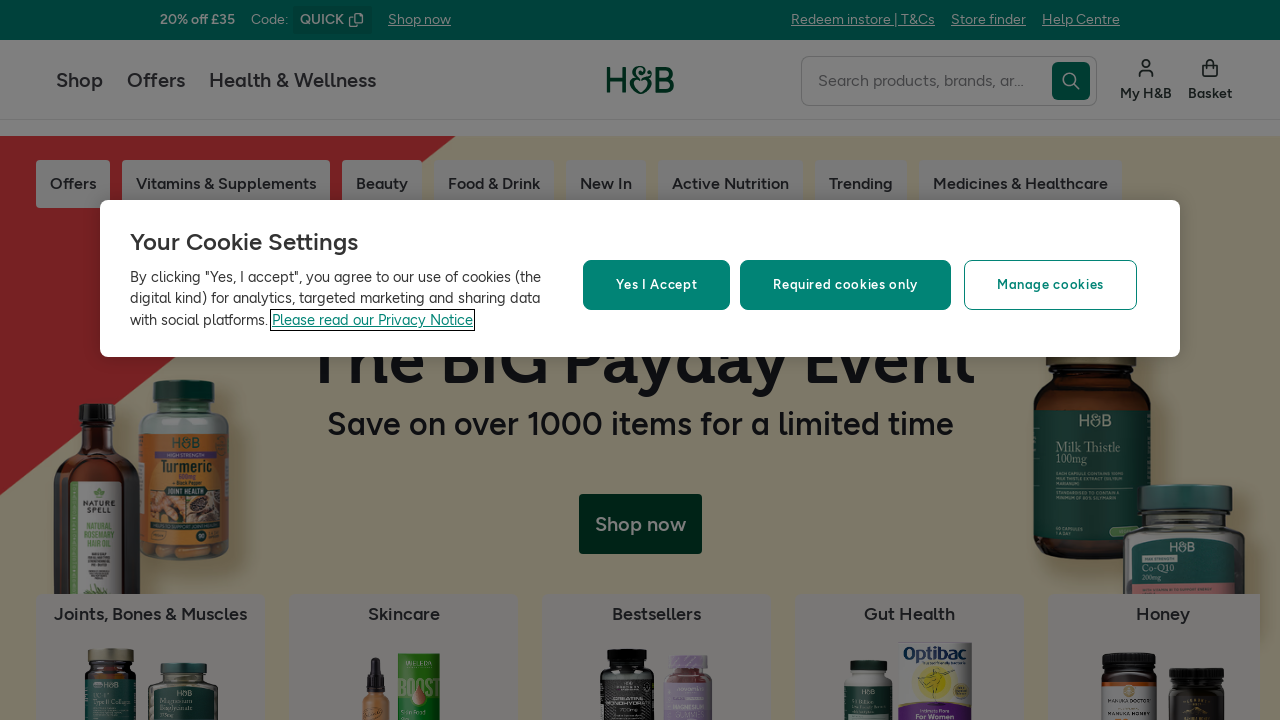

Set viewport size to 1920x1080 to maximize browser window
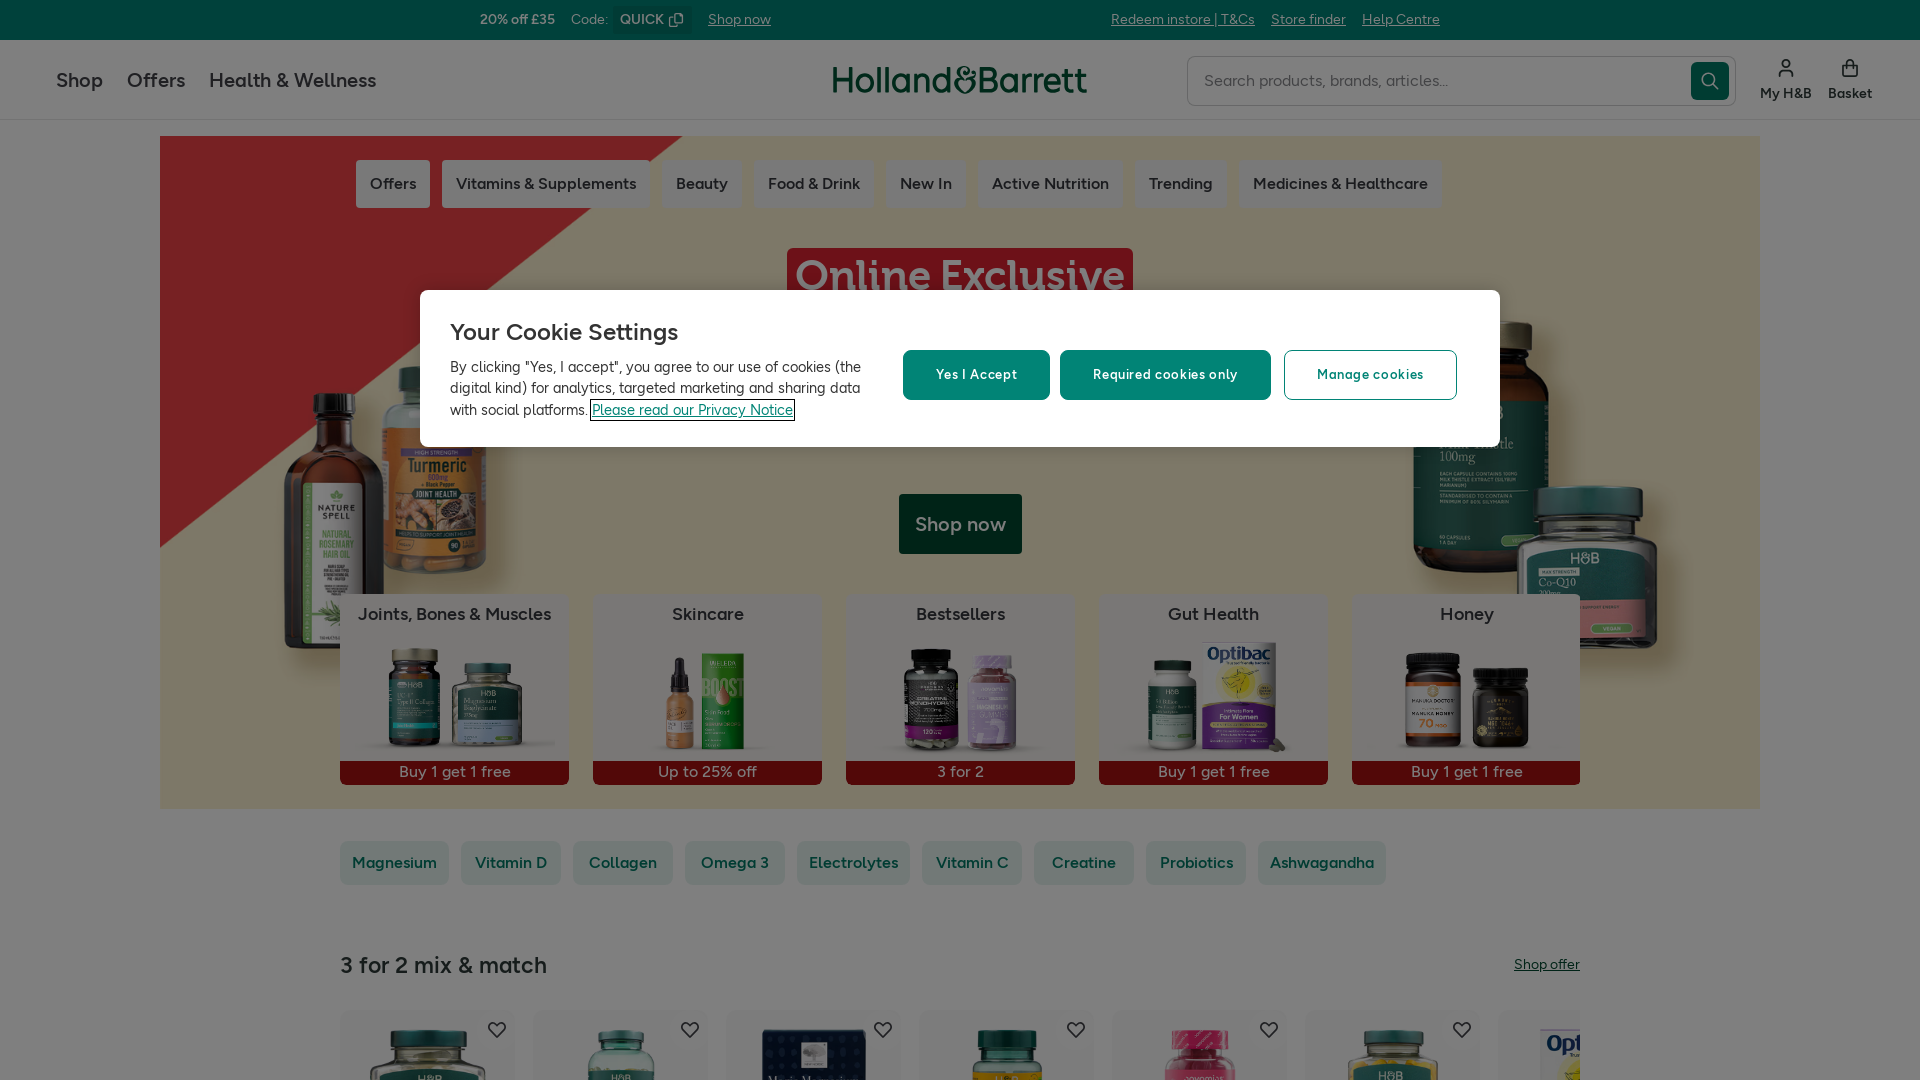

Waited for Holland and Barrett website DOM to load
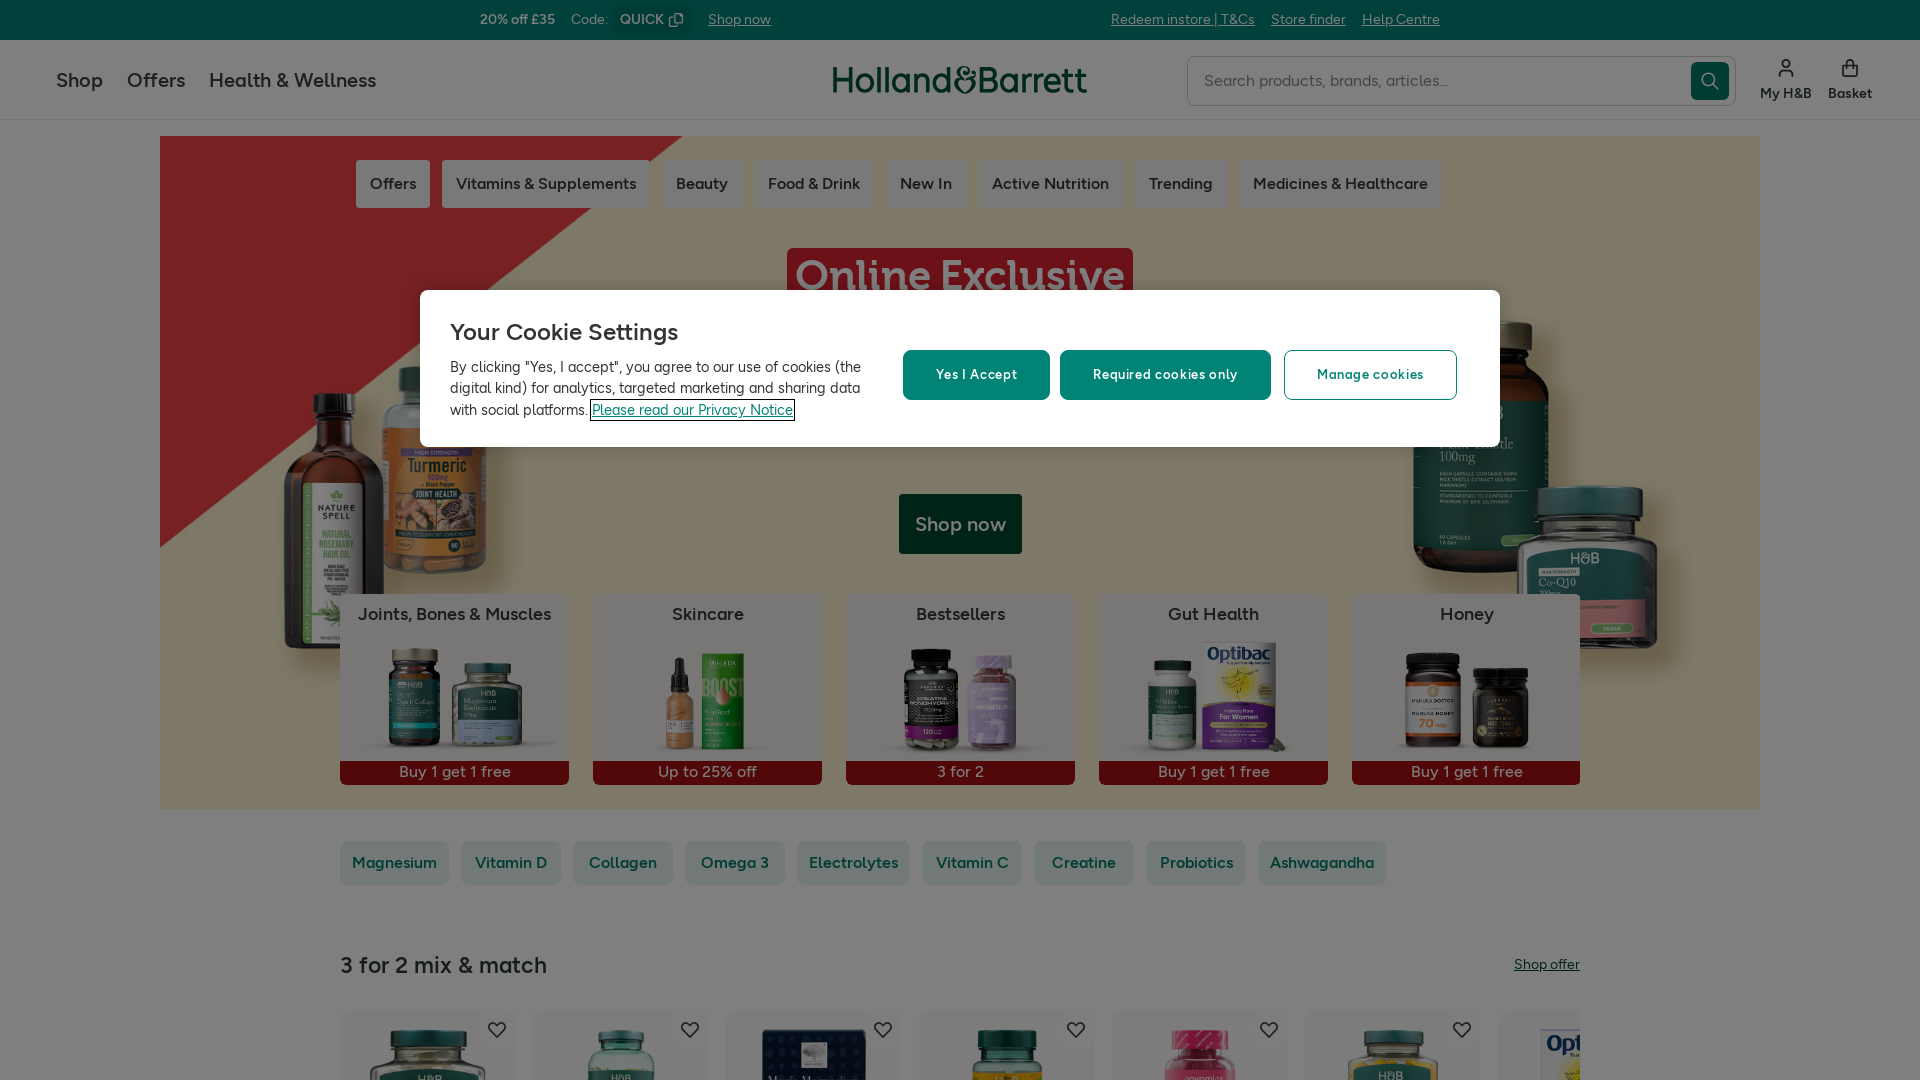

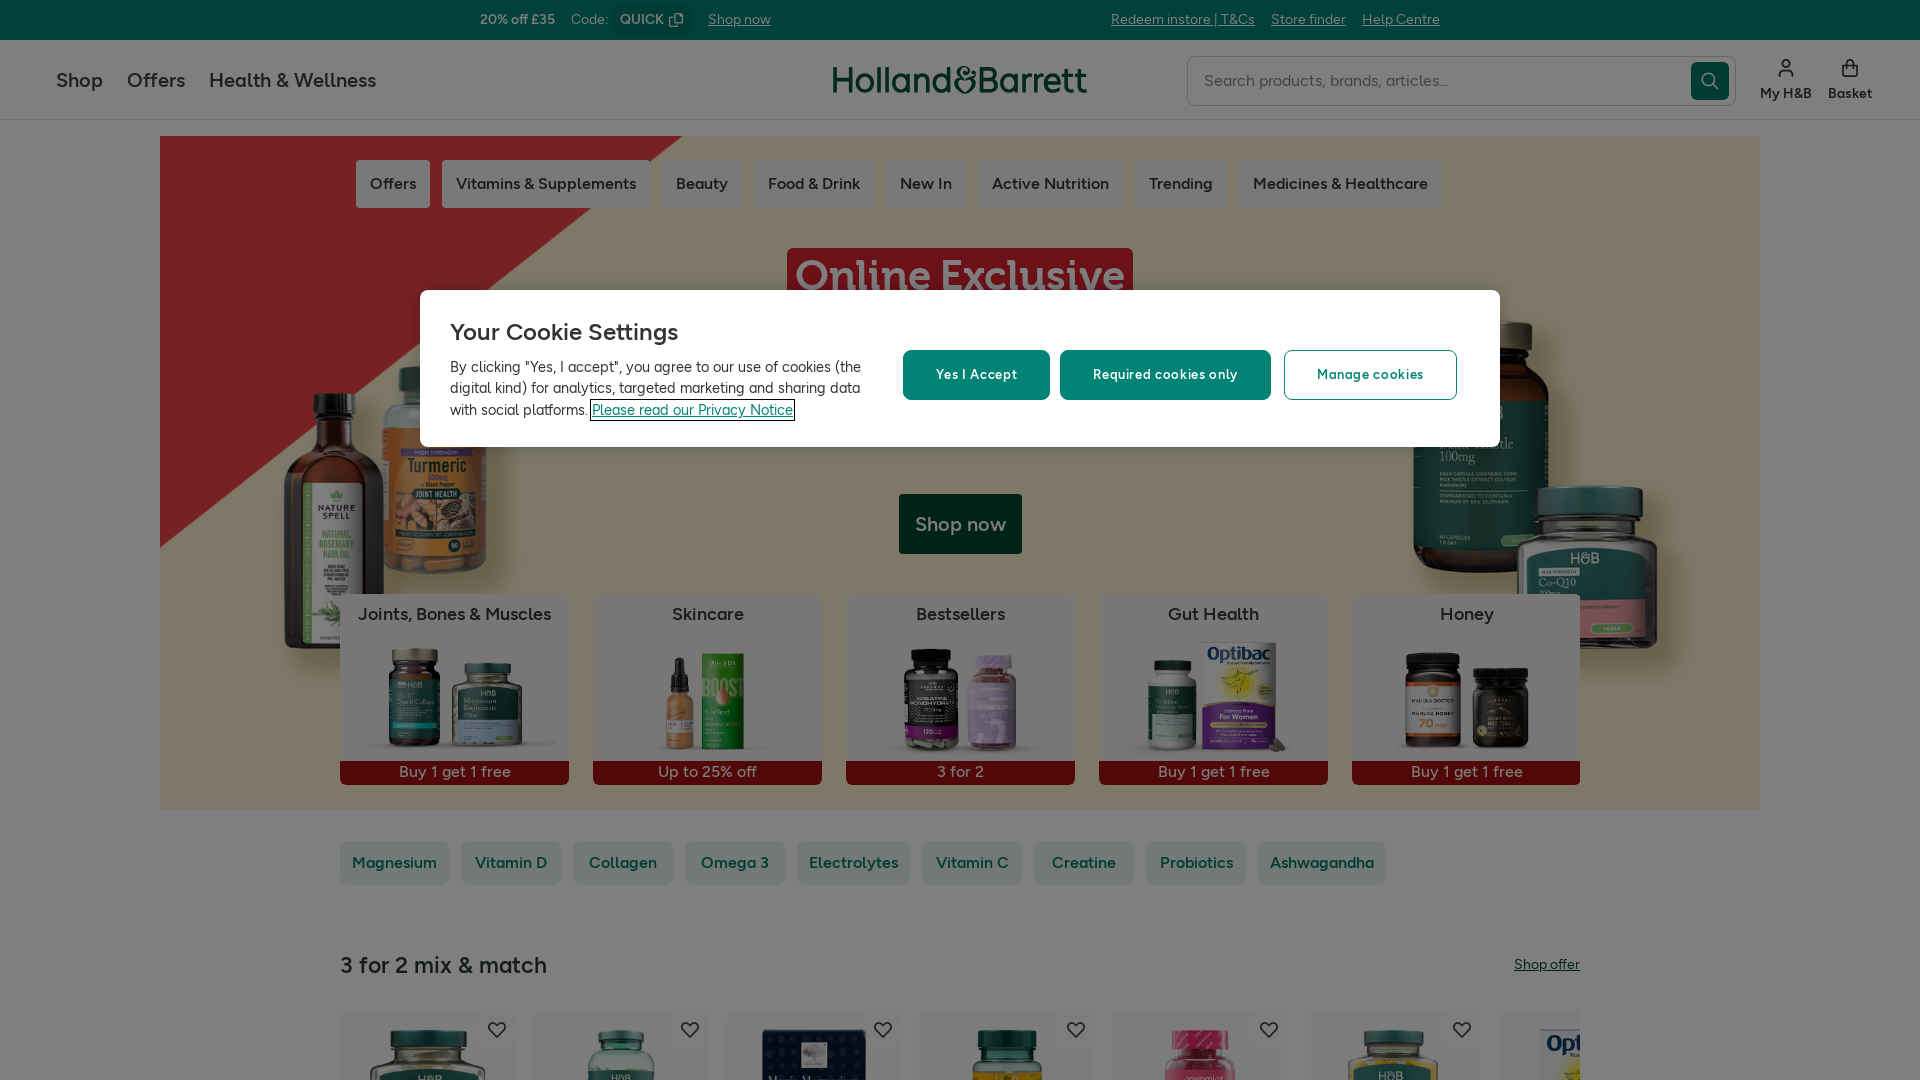